Navigates to Services page, scrolls to the second row of services, and clicks on Man and Van service

Starting URL: https://removalsorpington.co.uk/

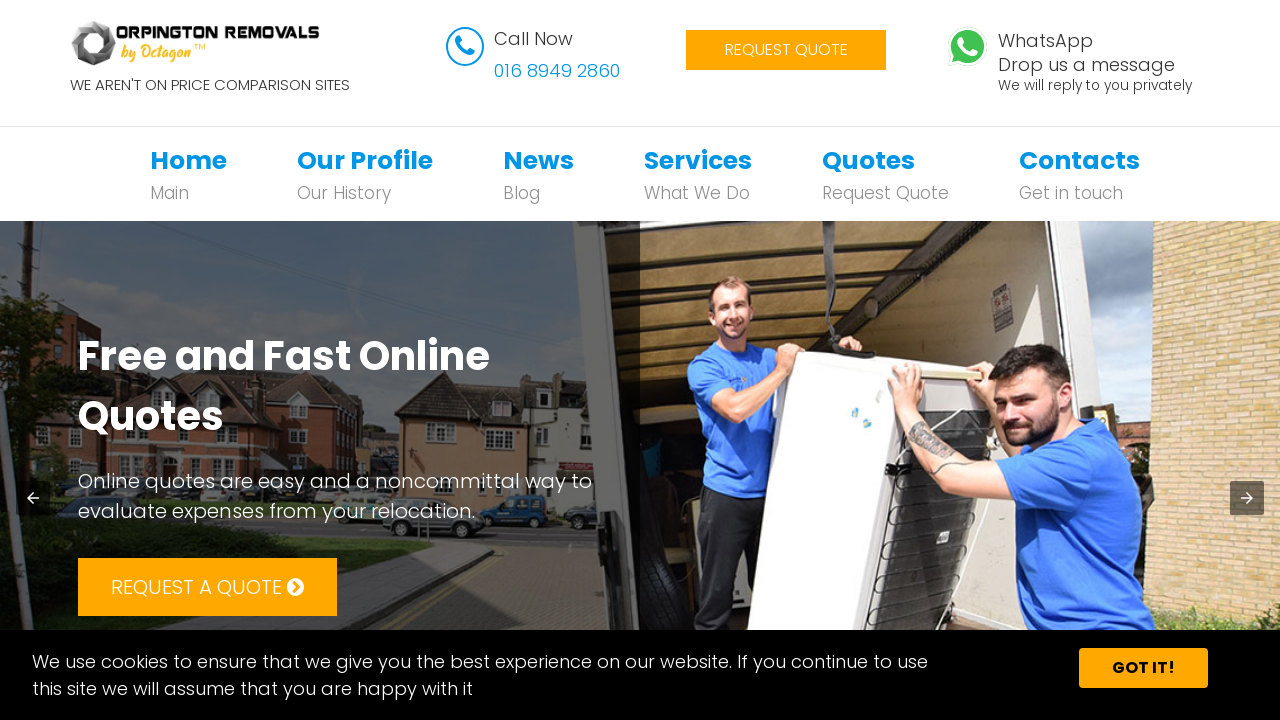

Clicked on Services navigation link at (698, 160) on xpath=//*[@id='bs-example-navbar-collapse-1']/ul/li[4]/a
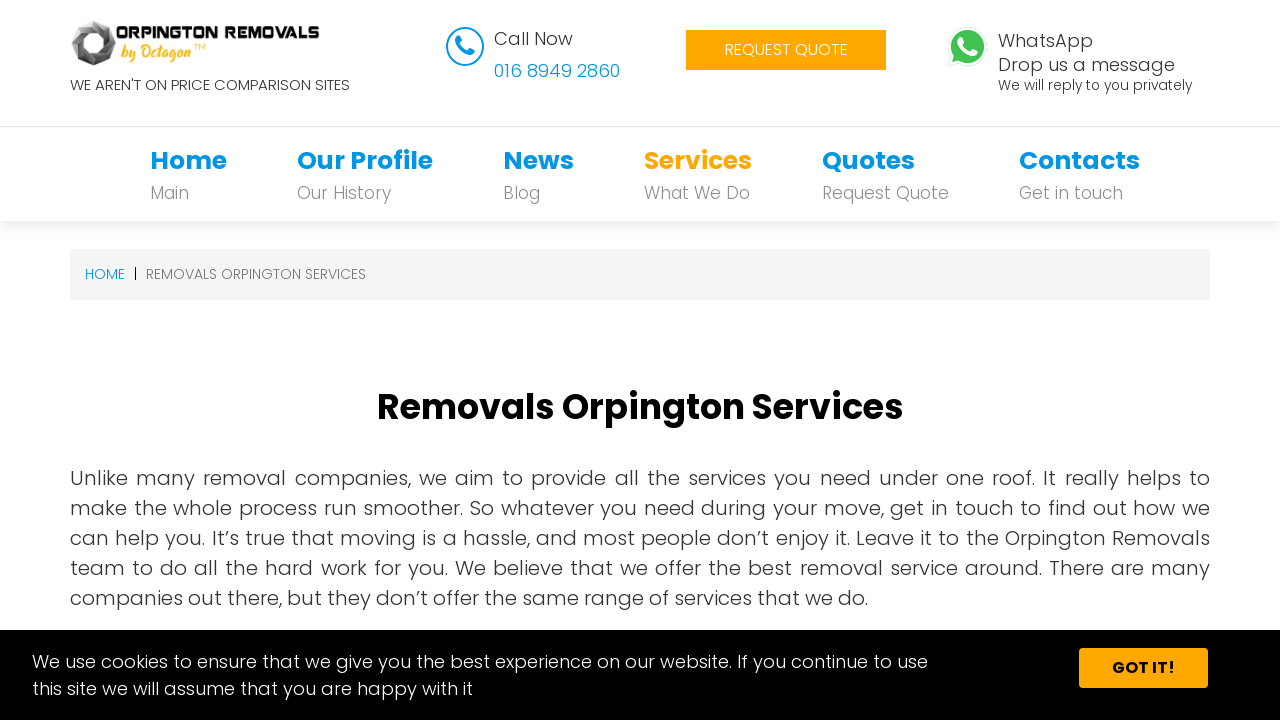

Waited for page to load
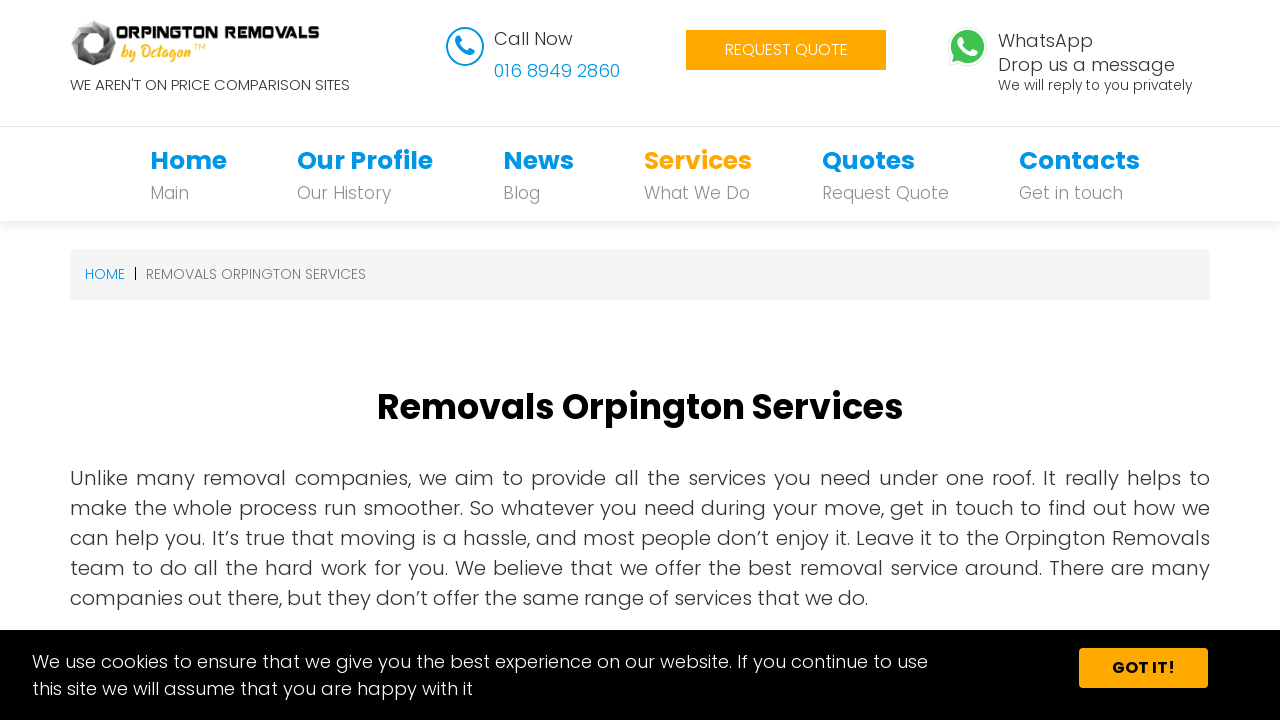

Scrolled to second row of services section
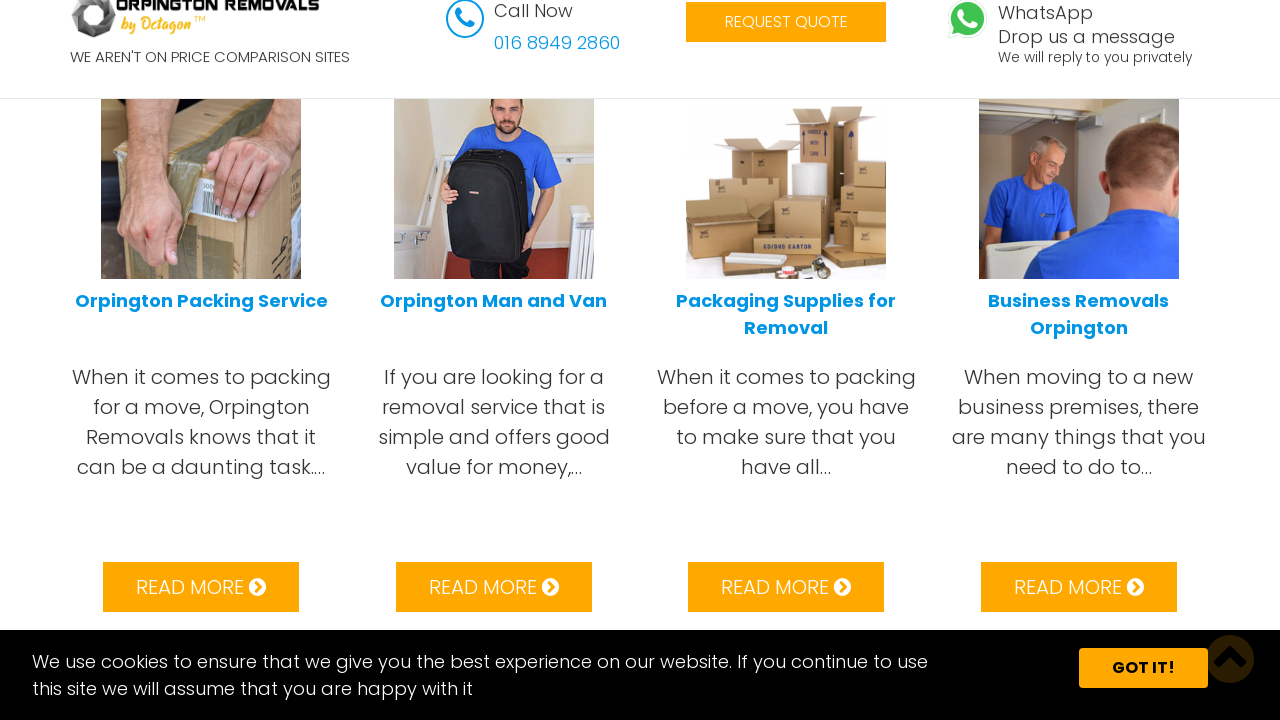

Waited after scrolling
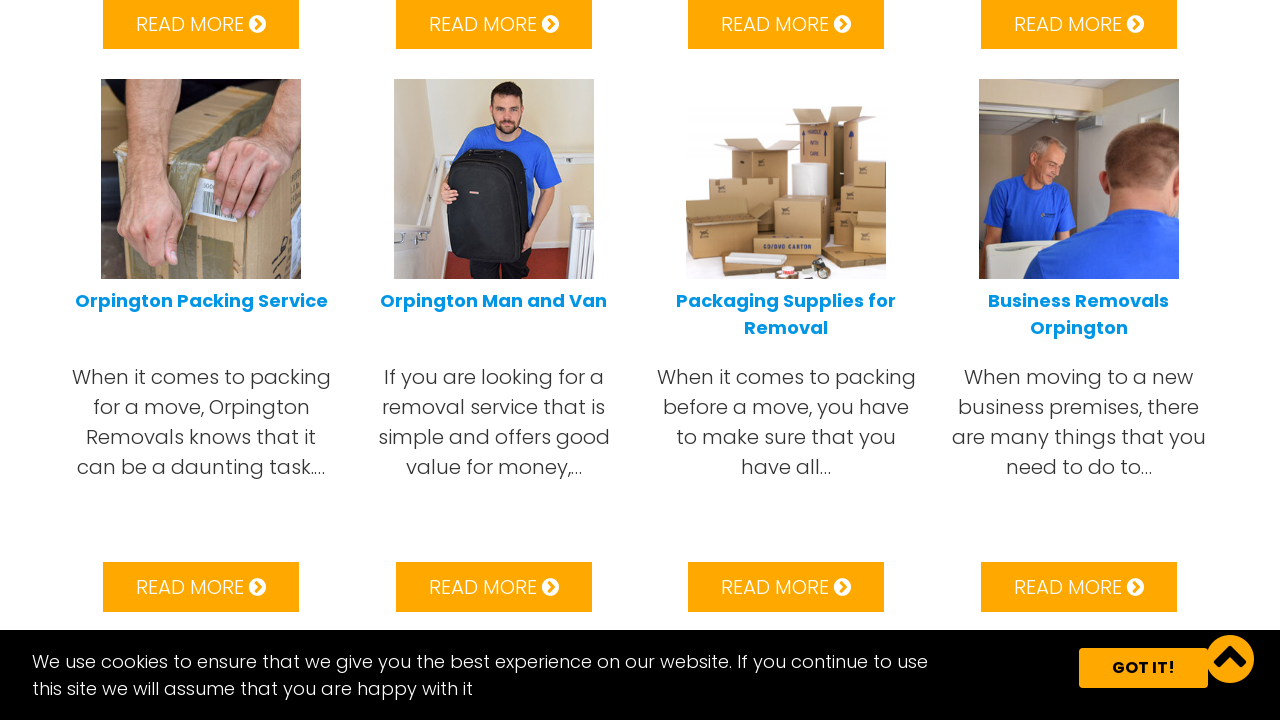

Clicked on Man and Van service at (201, 314) on xpath=//html/body/section/section/div/div[2]/div[1]/div[1]/a[2]/h5
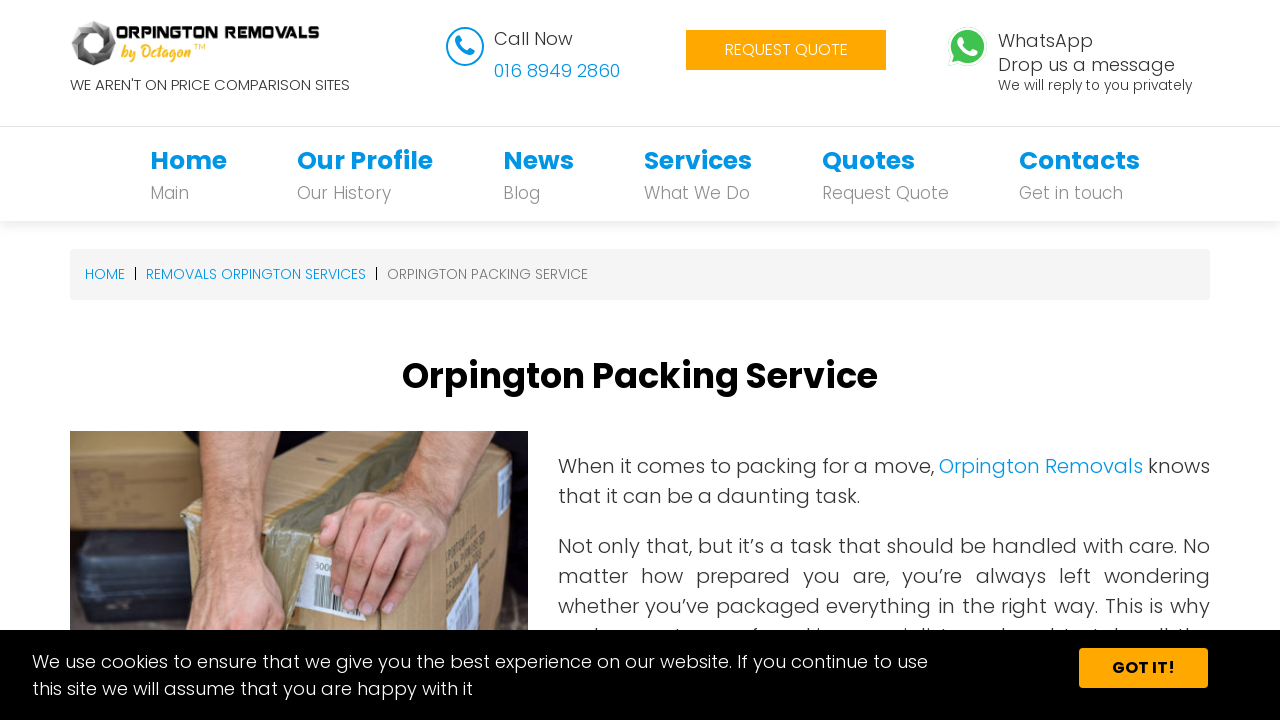

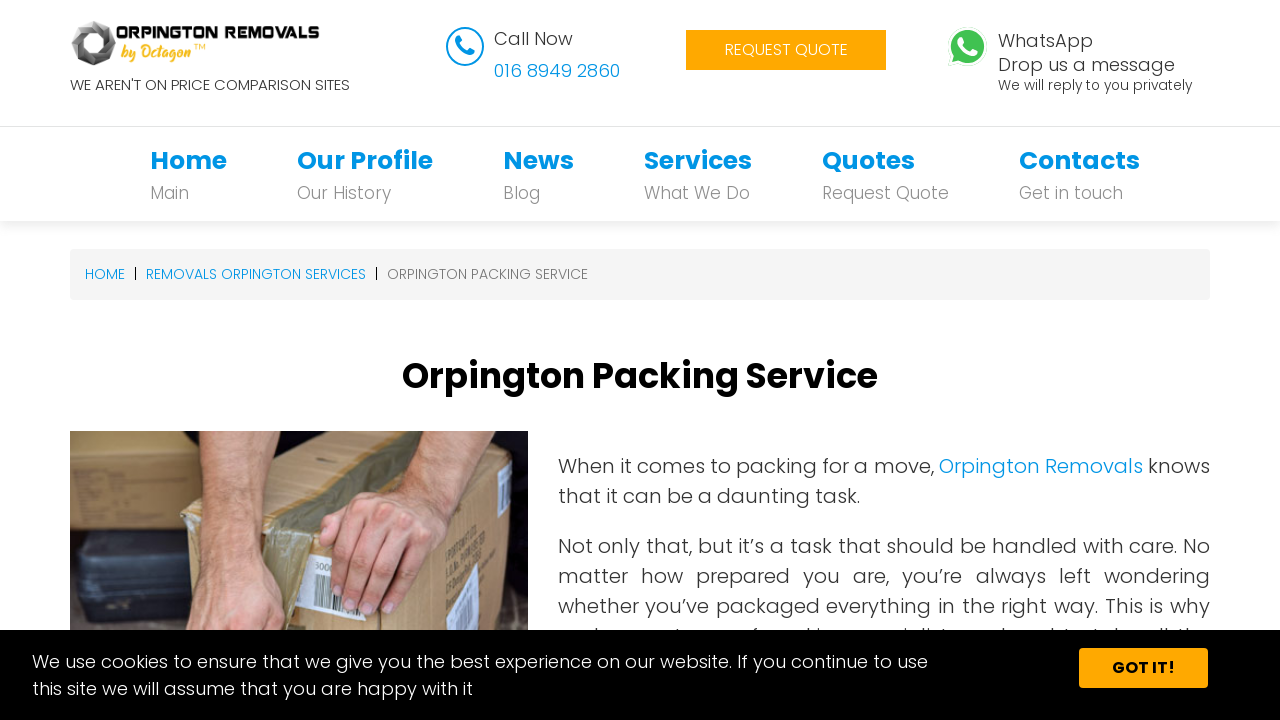